Navigates to GitHub homepage and verifies the page loads by checking the title

Starting URL: https://github.com

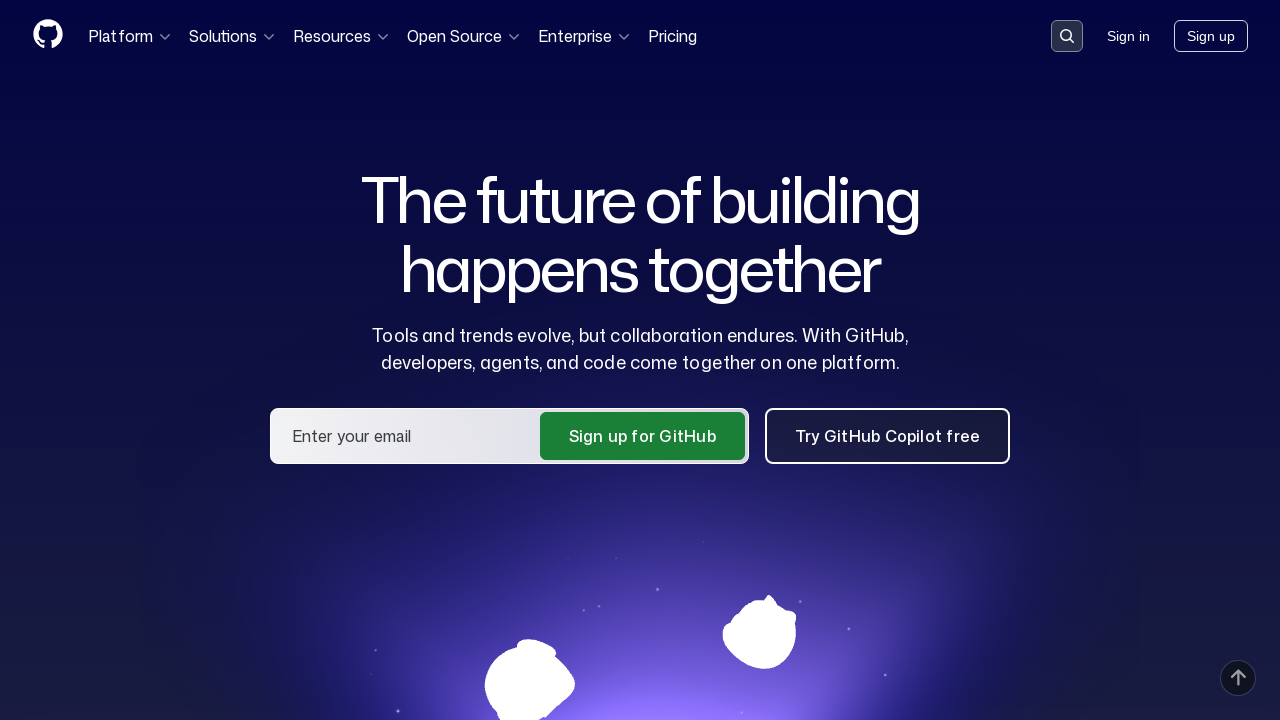

Navigated to GitHub homepage
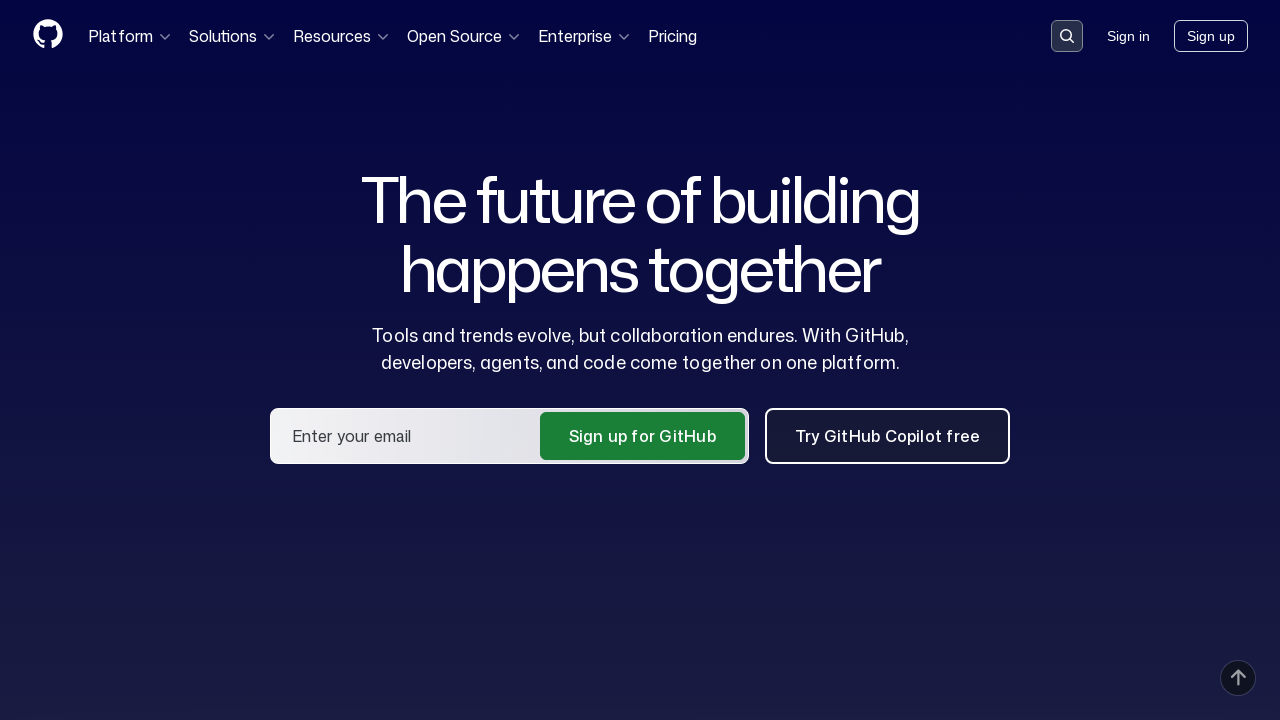

GitHub homepage DOM content loaded
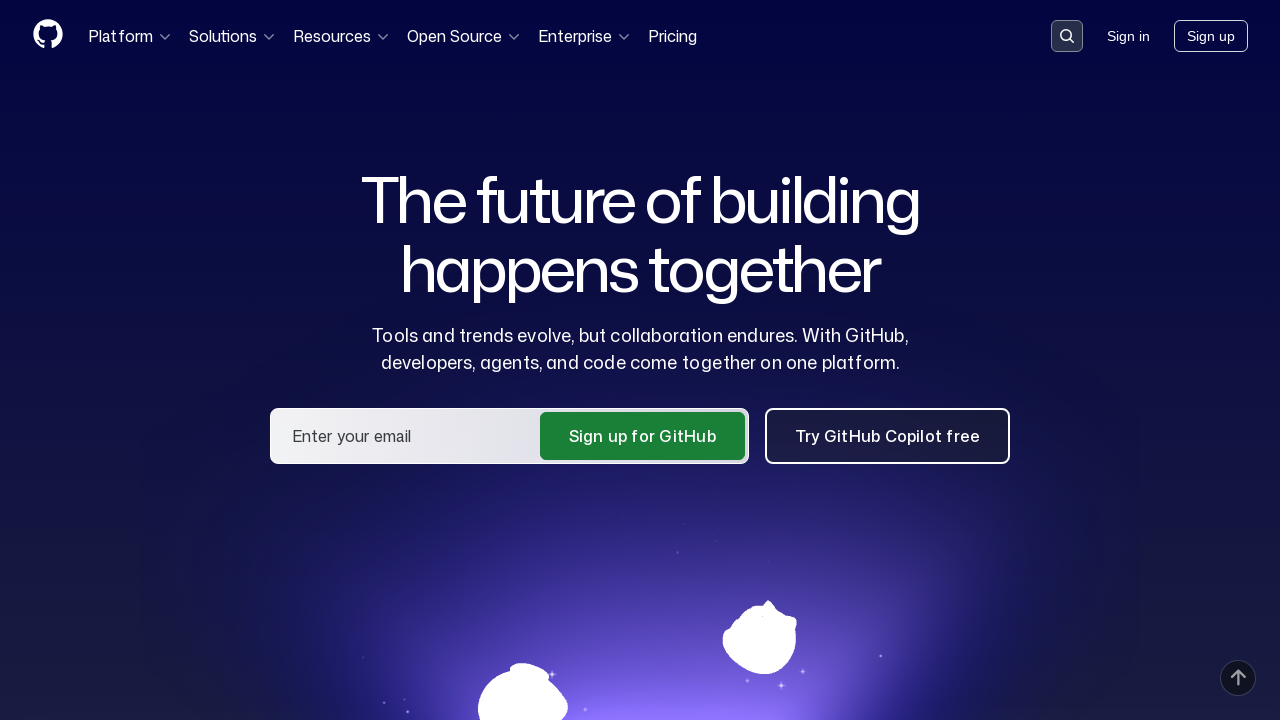

Verified page title contains 'GitHub'
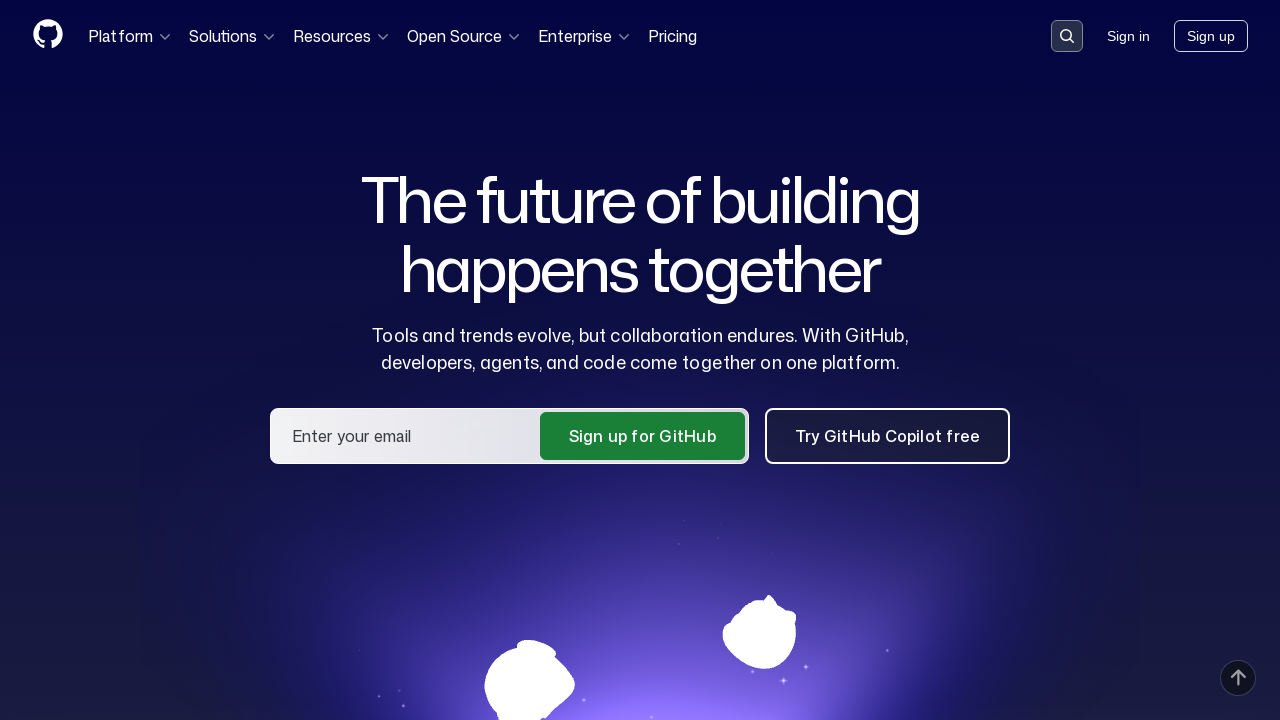

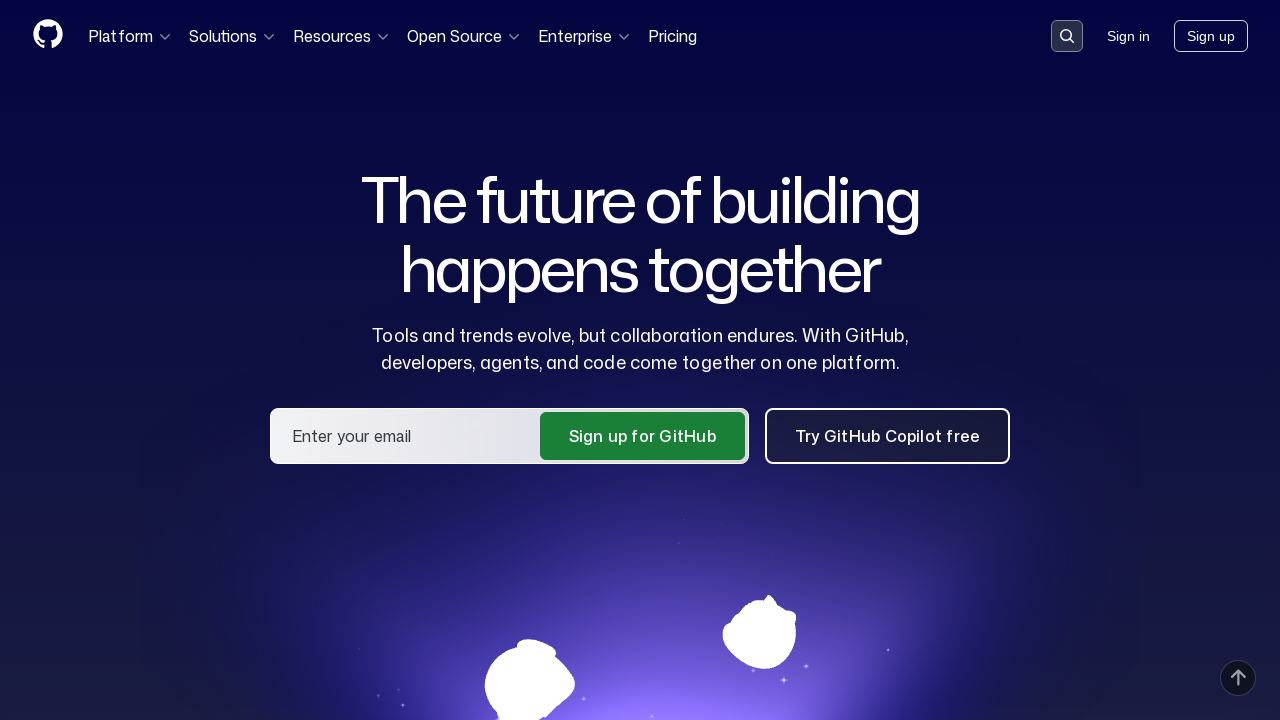